Verifies that the Insider homepage loads correctly by checking that "Insider" appears in the page title.

Starting URL: https://useinsider.com

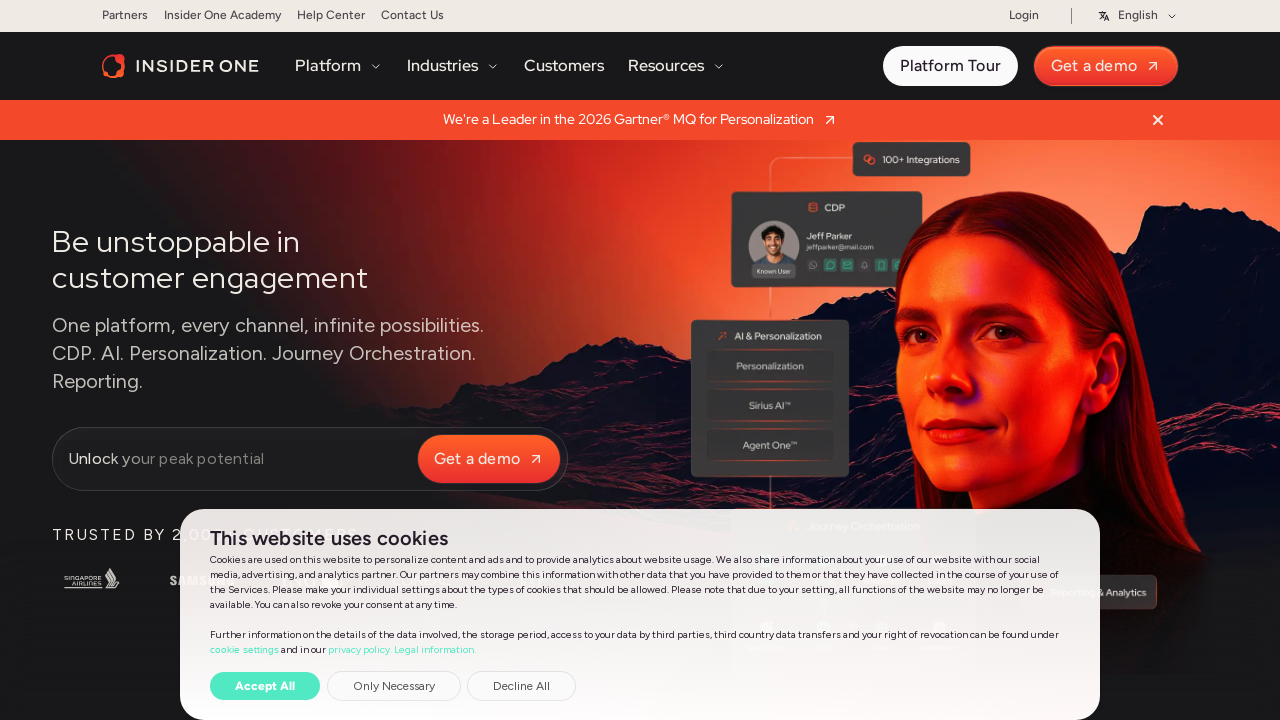

Waited for page to reach domcontentloaded state
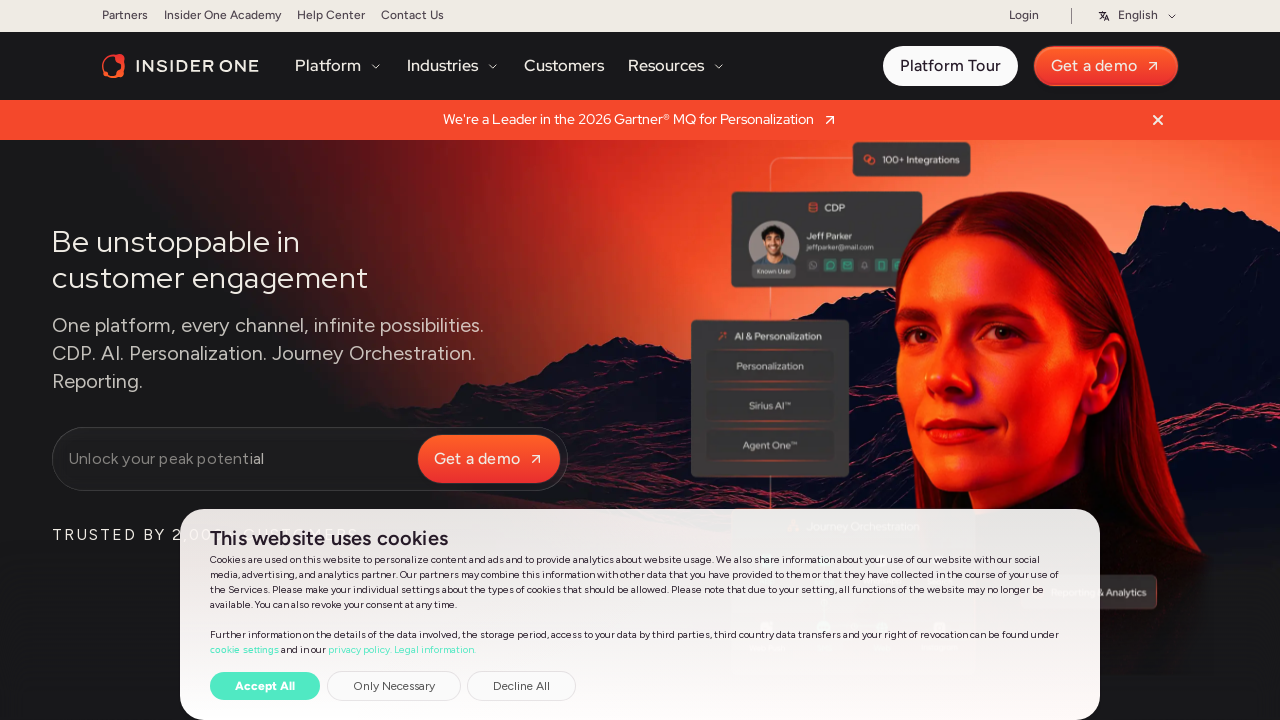

Verified that 'Insider' appears in the page title
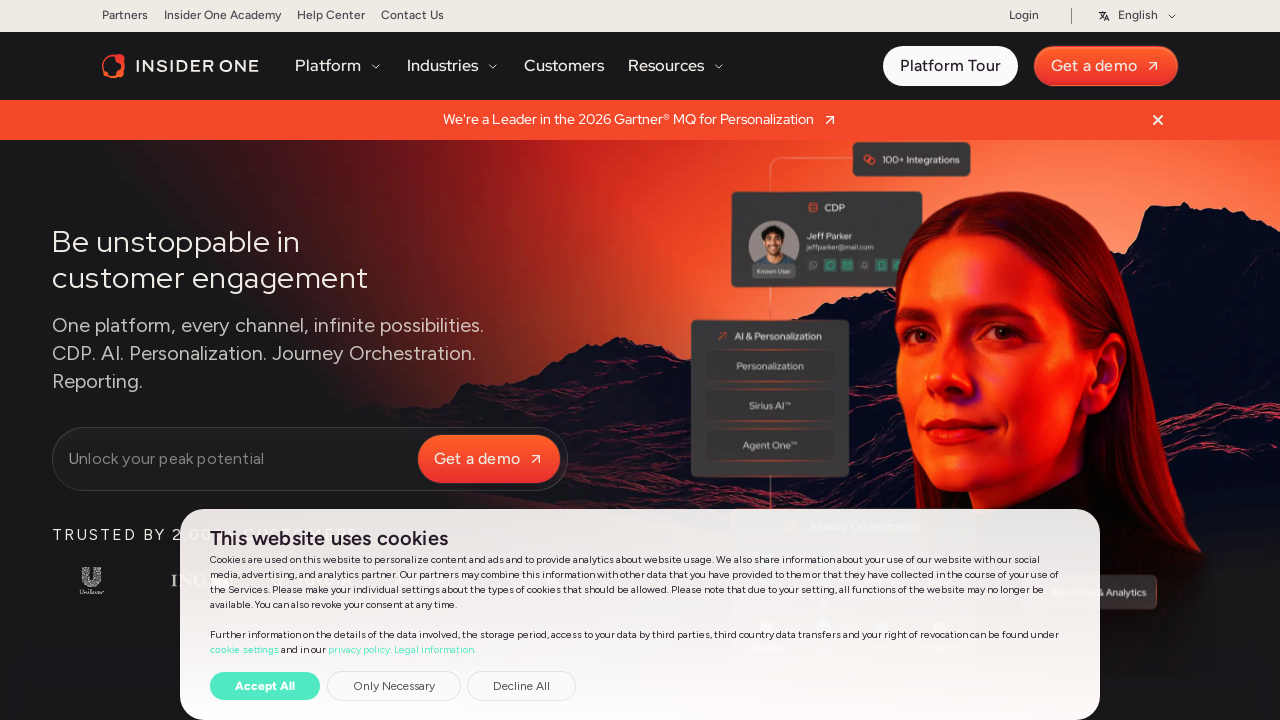

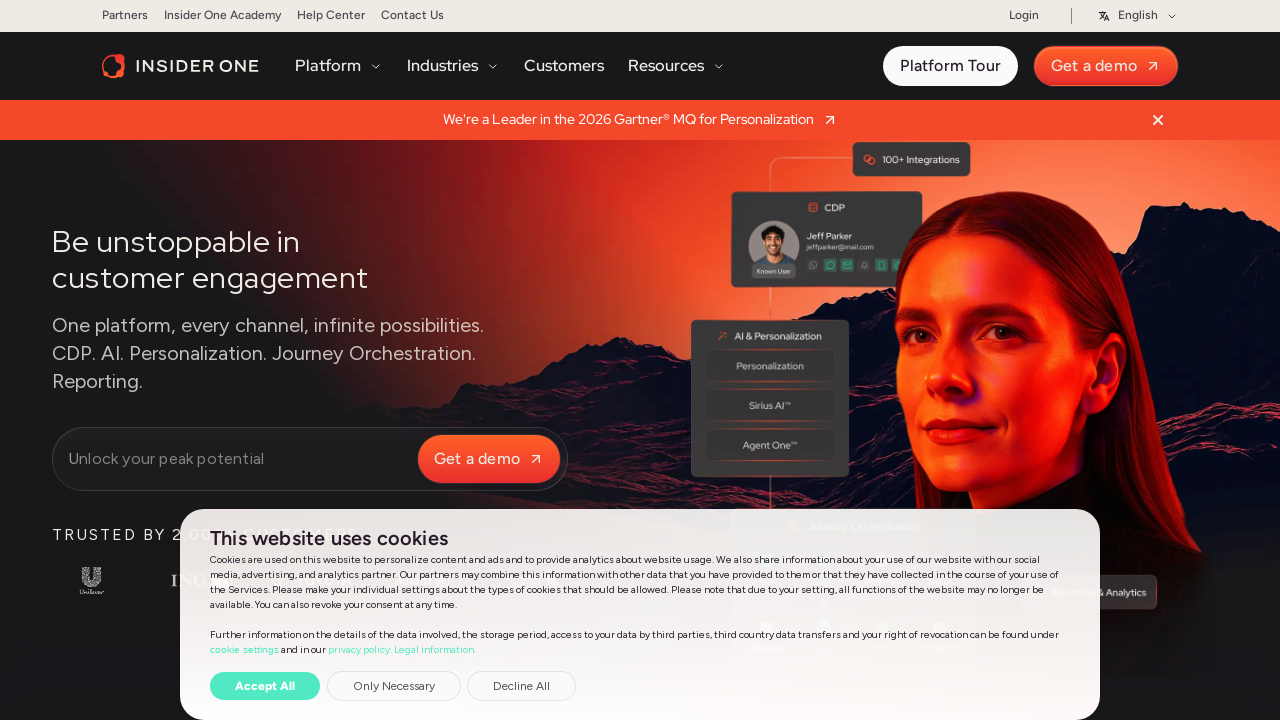